Opens the Bata India shoe store website and verifies it loads successfully

Starting URL: https://www.bata.in/

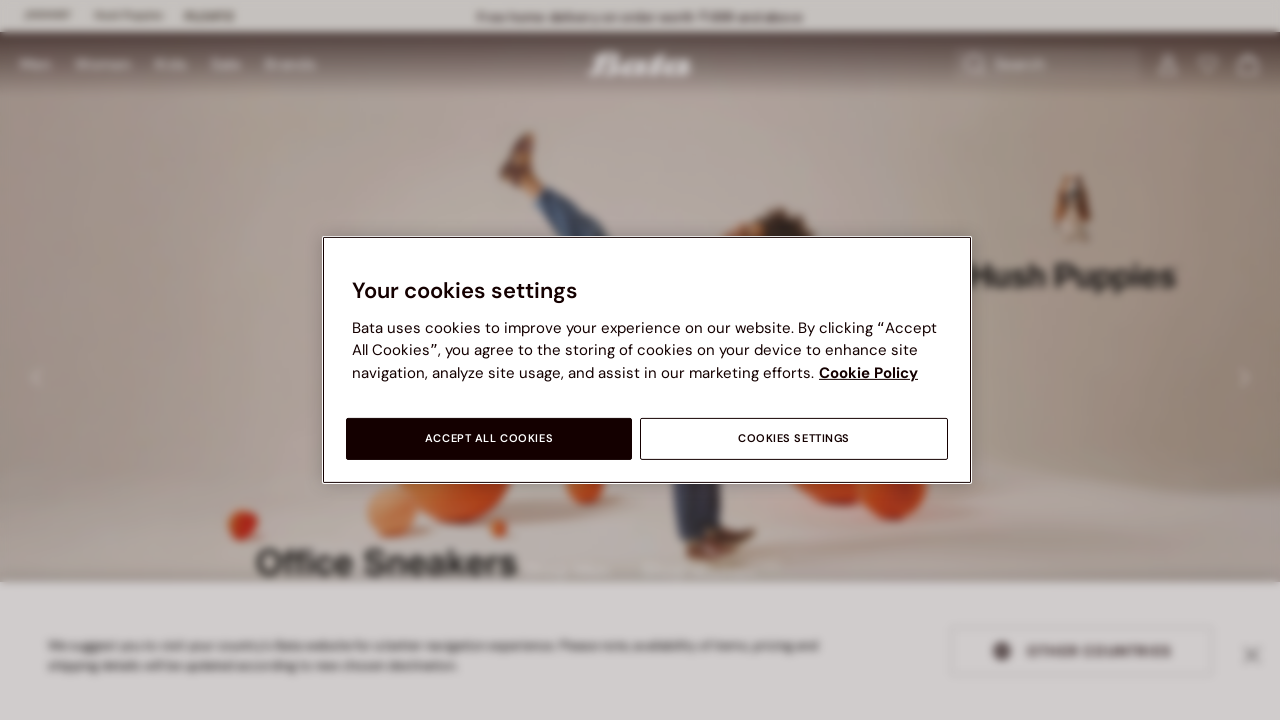

Waited for page to reach domcontentloaded state
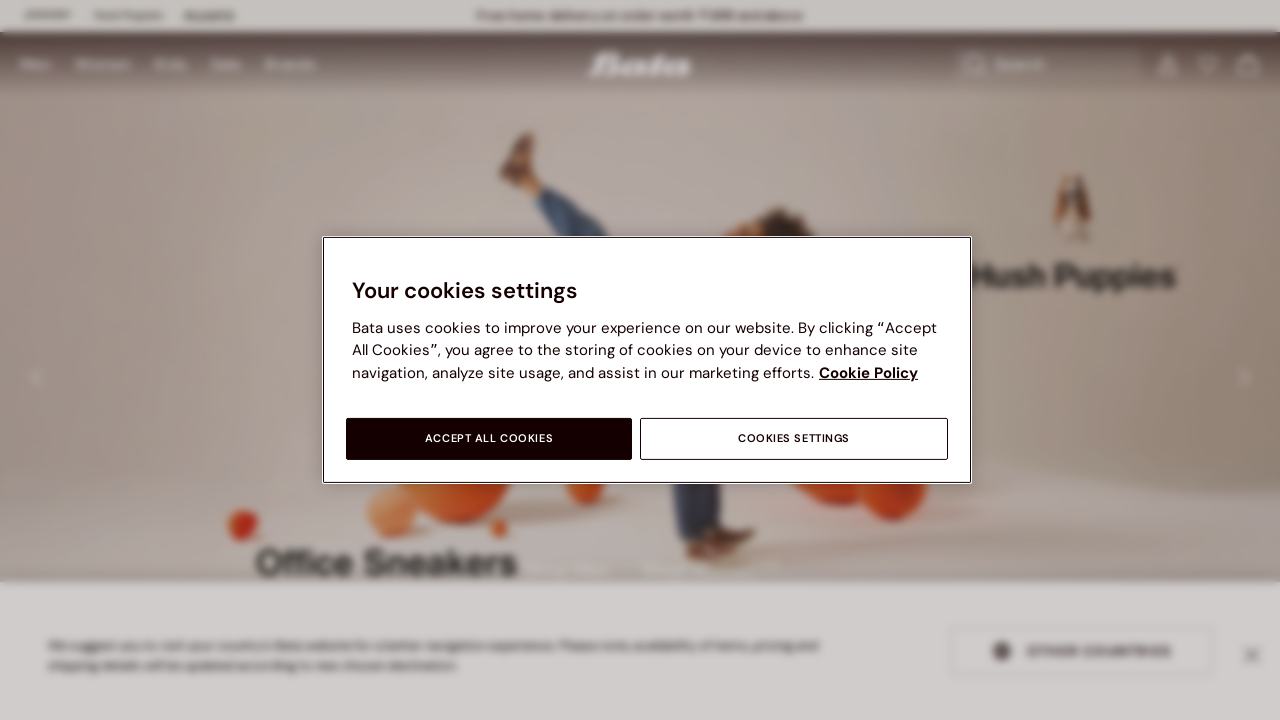

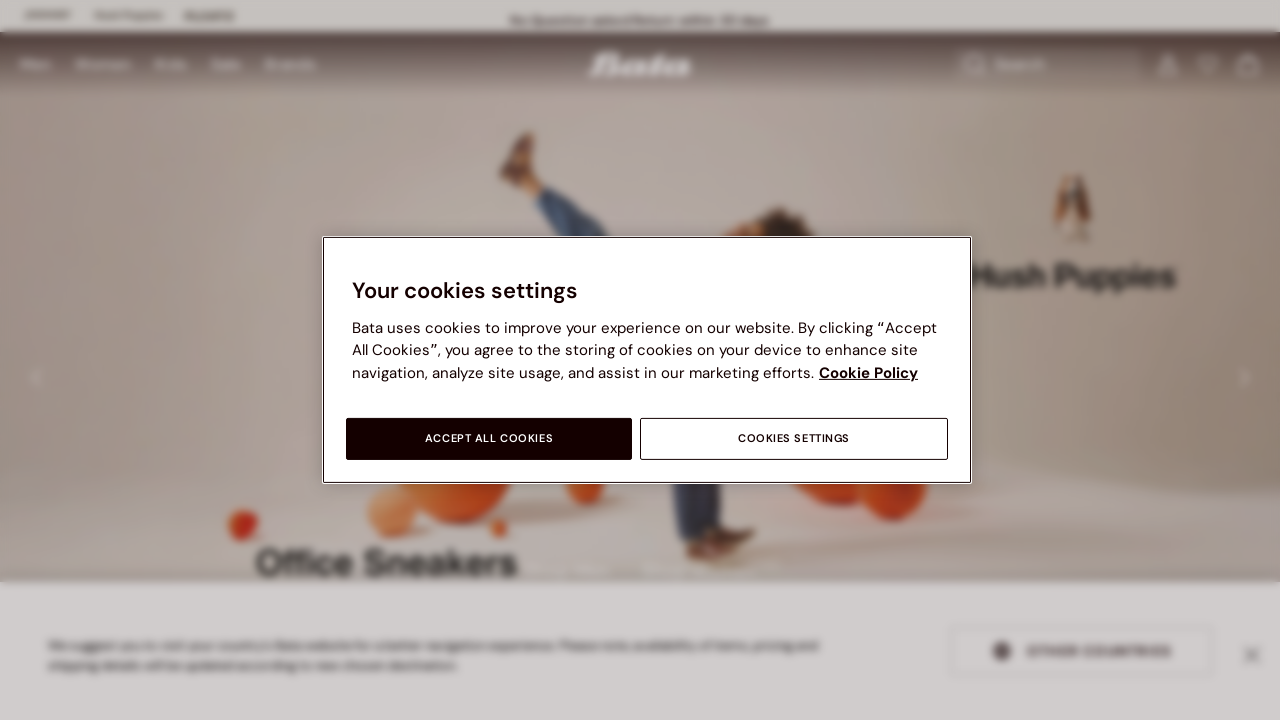